Demonstrates different wait strategies while filling form fields including from city, destination city, and billing name fields

Starting URL: https://automationbysqatools.blogspot.com/2021/05/dummy-website.html

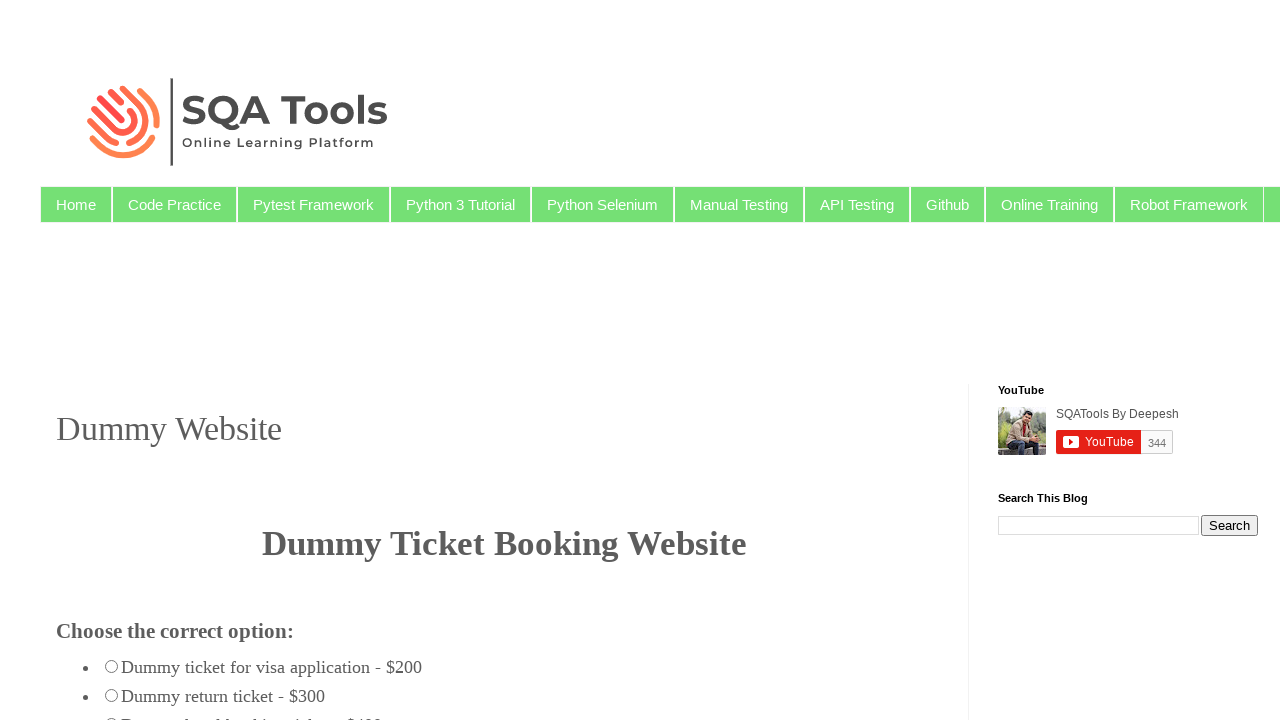

Filled 'from city' field with 'Mumbai' on input[name^='fromcity']
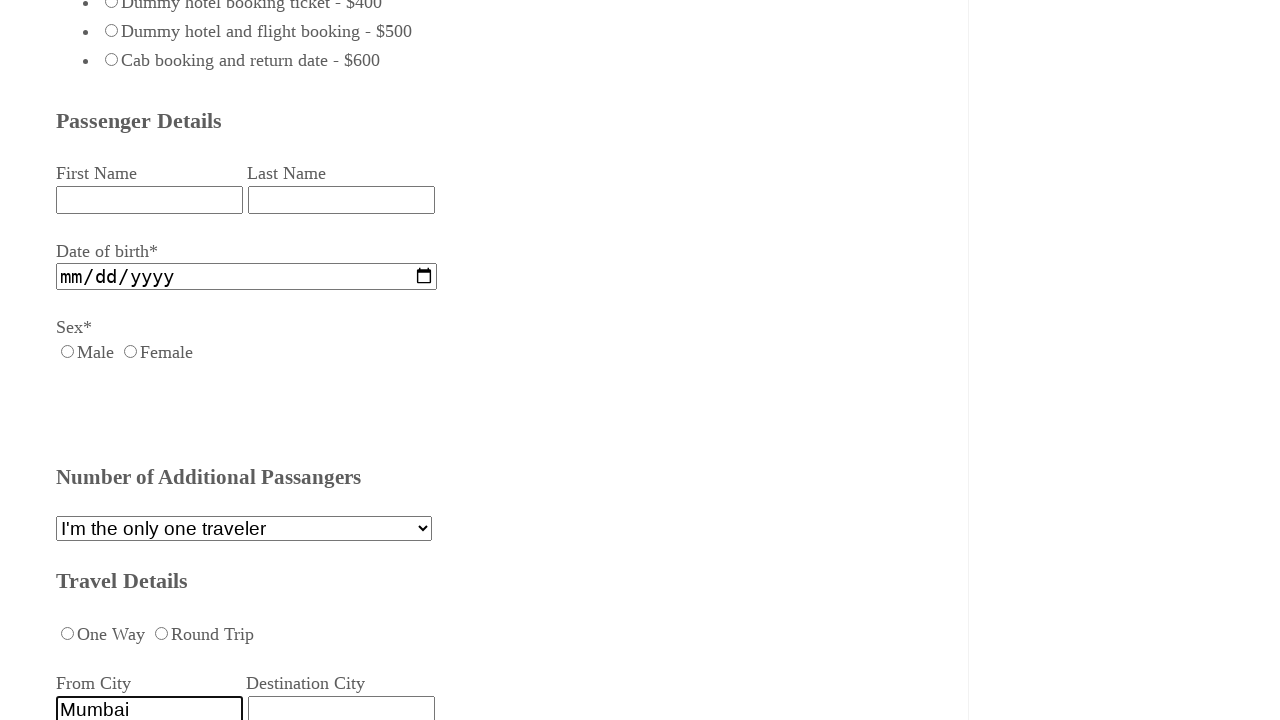

Filled destination city field with 'Bangalore' on input[name^='dest']
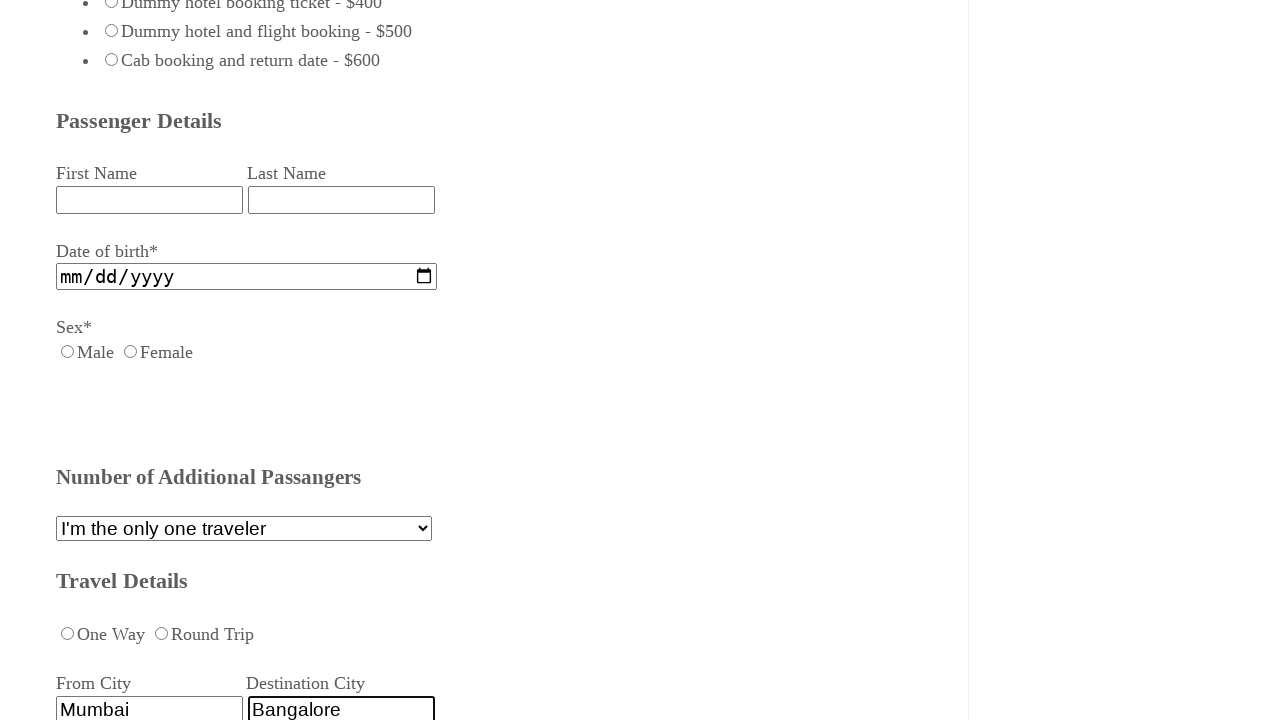

Billing name field became visible
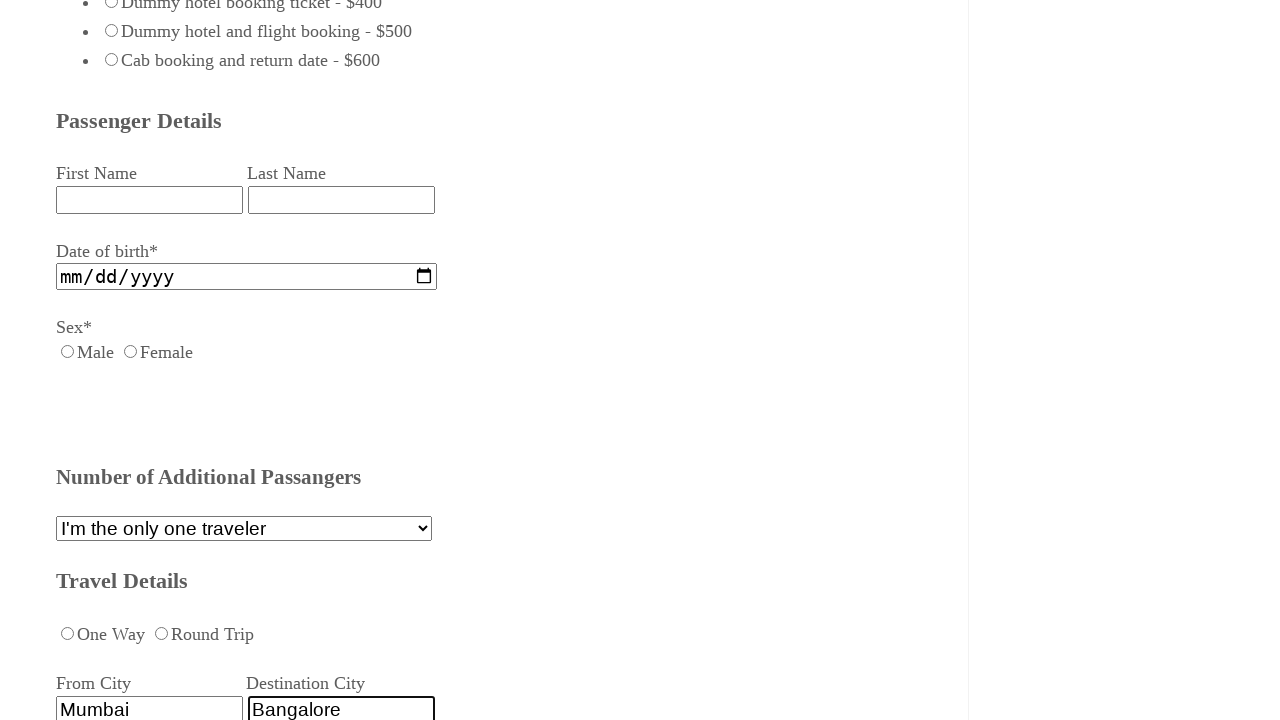

Filled billing name field with 'John' on #billing_name
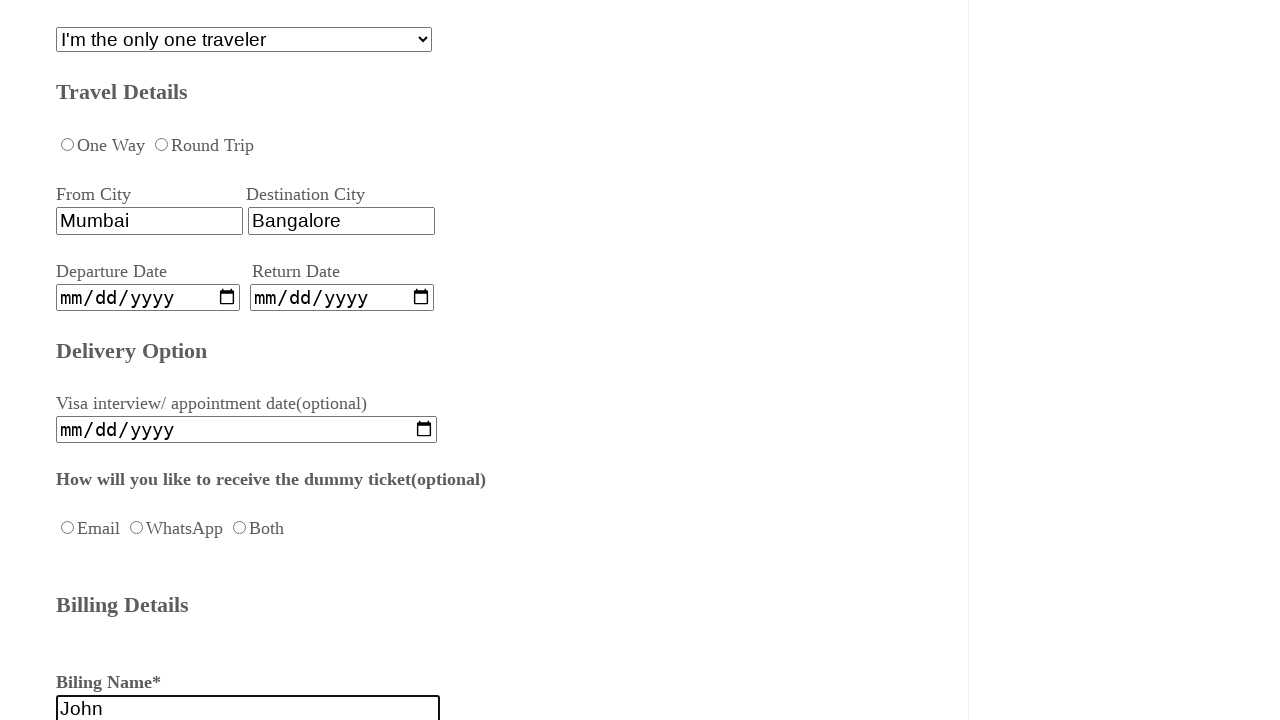

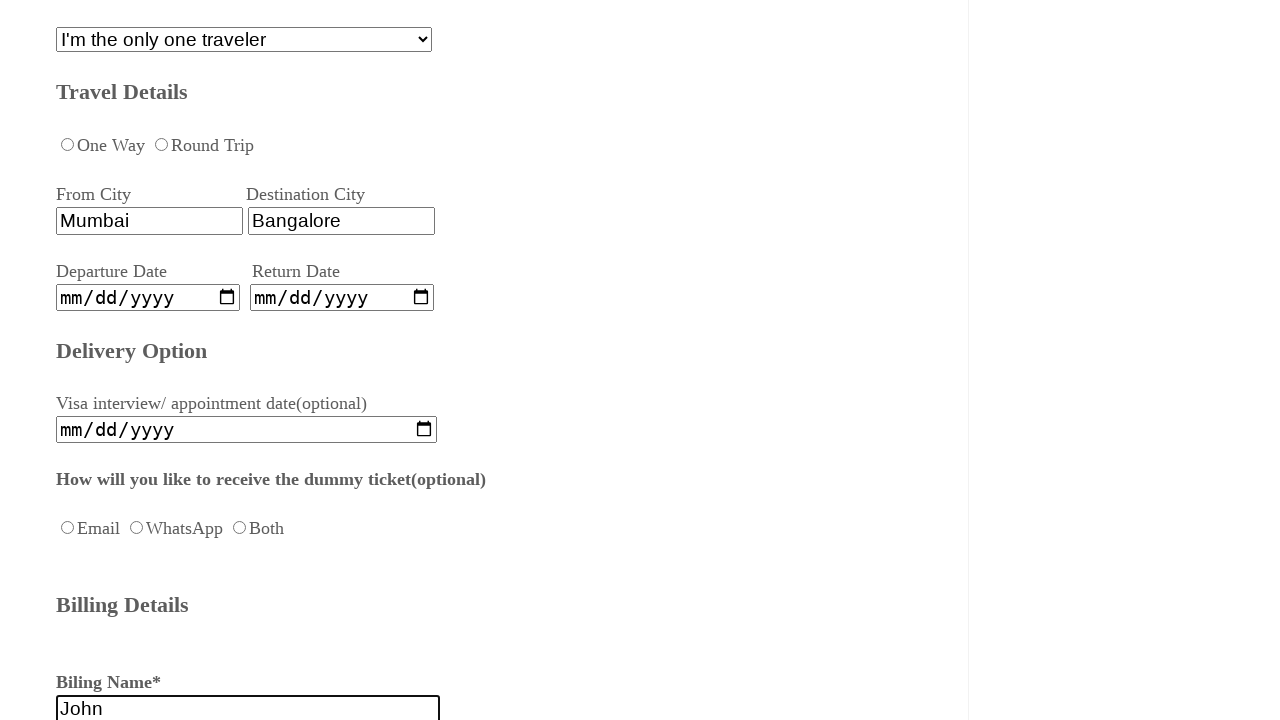